Tests that Clear completed button is hidden when no completed items exist

Starting URL: https://demo.playwright.dev/todomvc

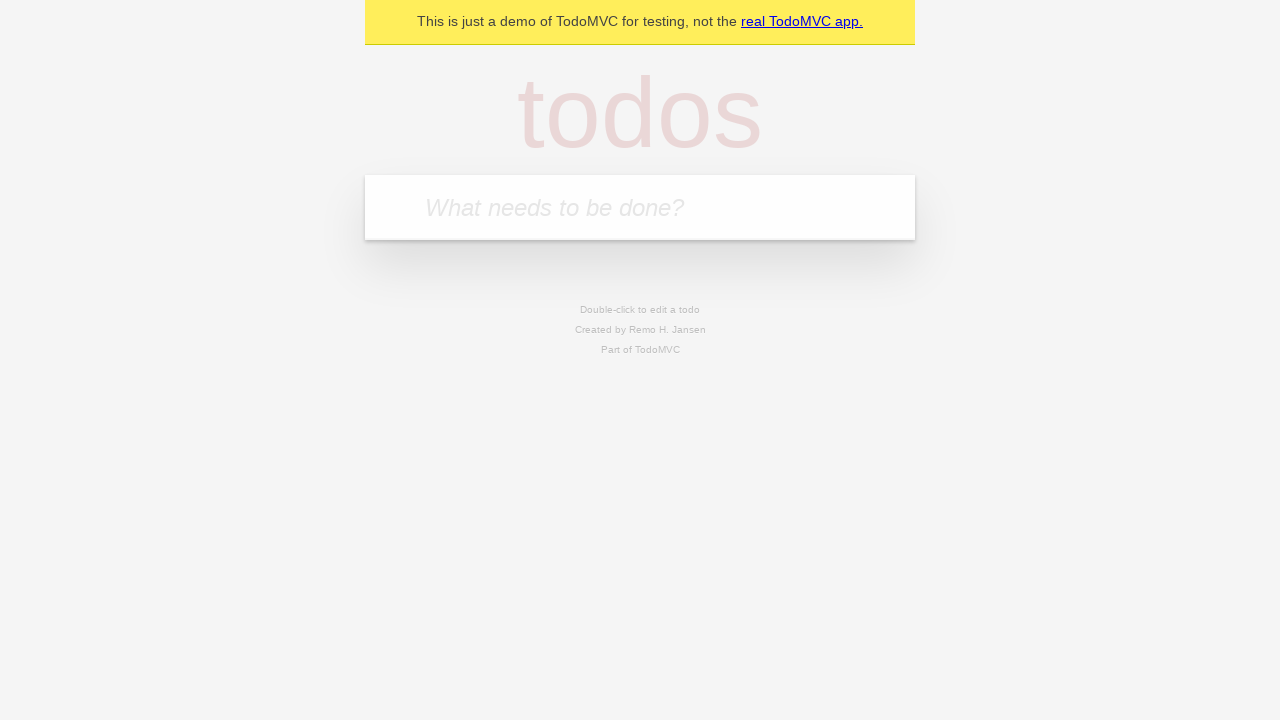

Filled todo input with 'buy some cheese' on internal:attr=[placeholder="What needs to be done?"i]
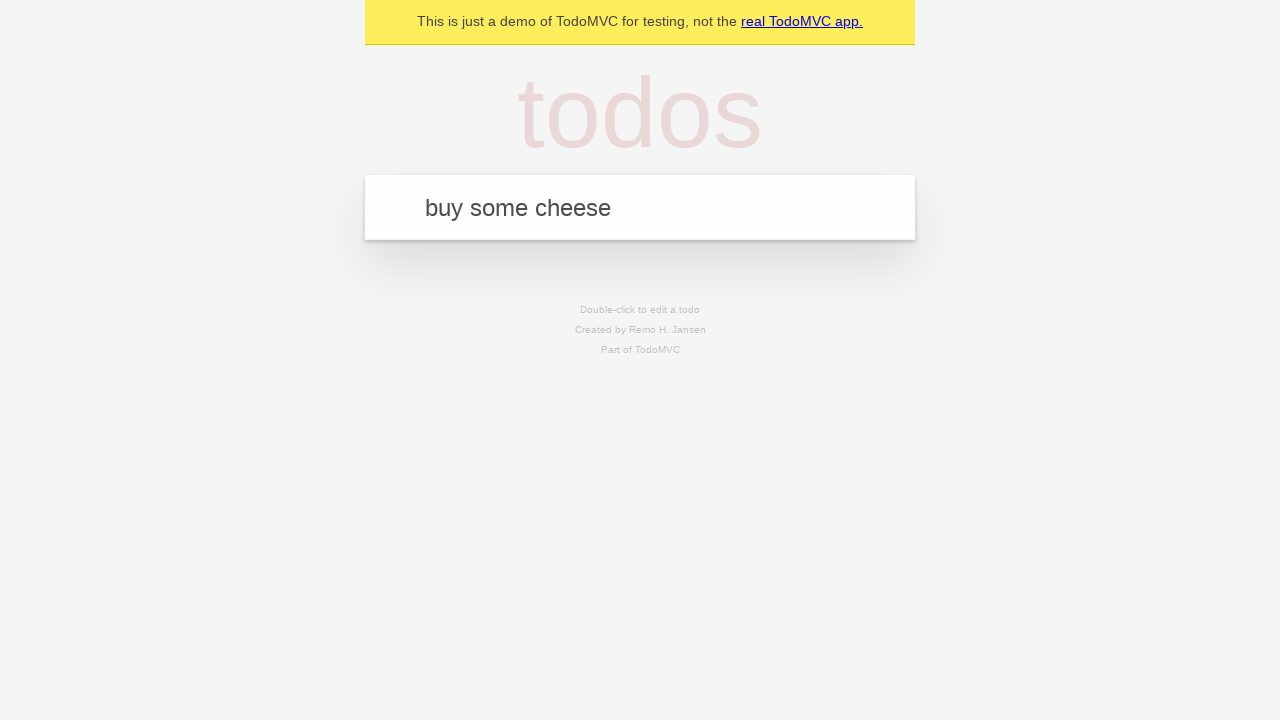

Pressed Enter to create todo 'buy some cheese' on internal:attr=[placeholder="What needs to be done?"i]
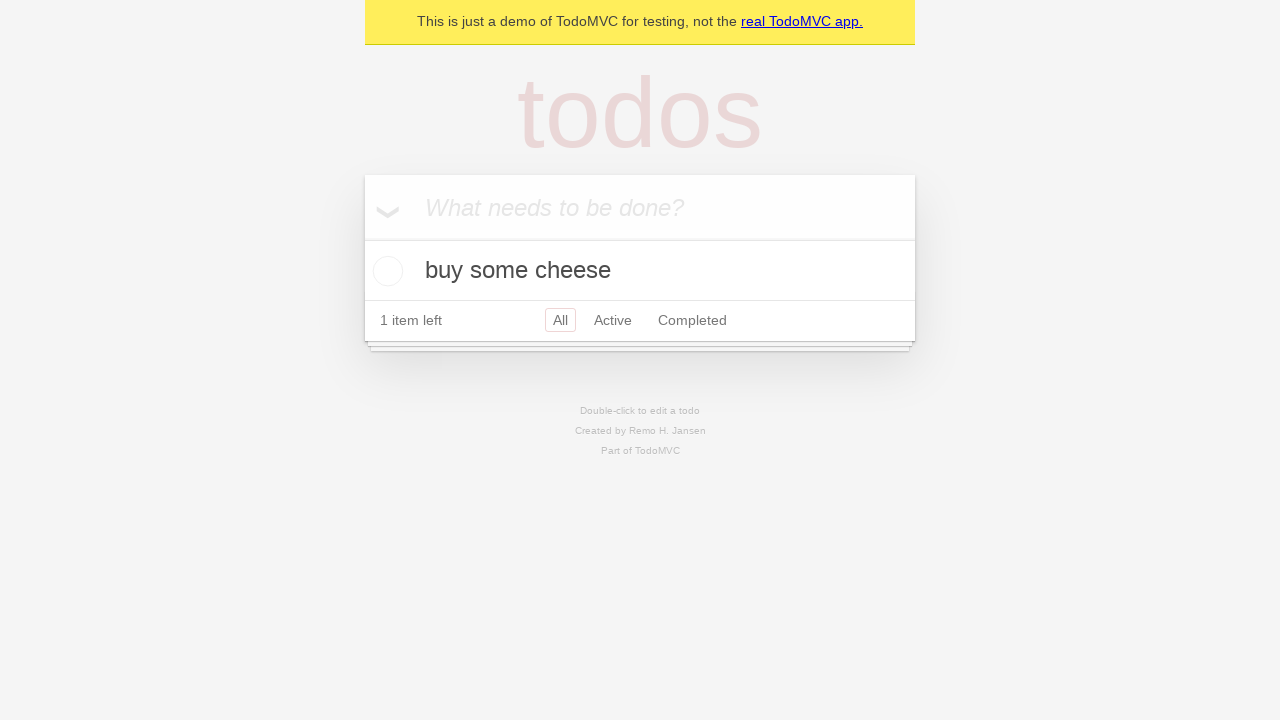

Filled todo input with 'feed the cat' on internal:attr=[placeholder="What needs to be done?"i]
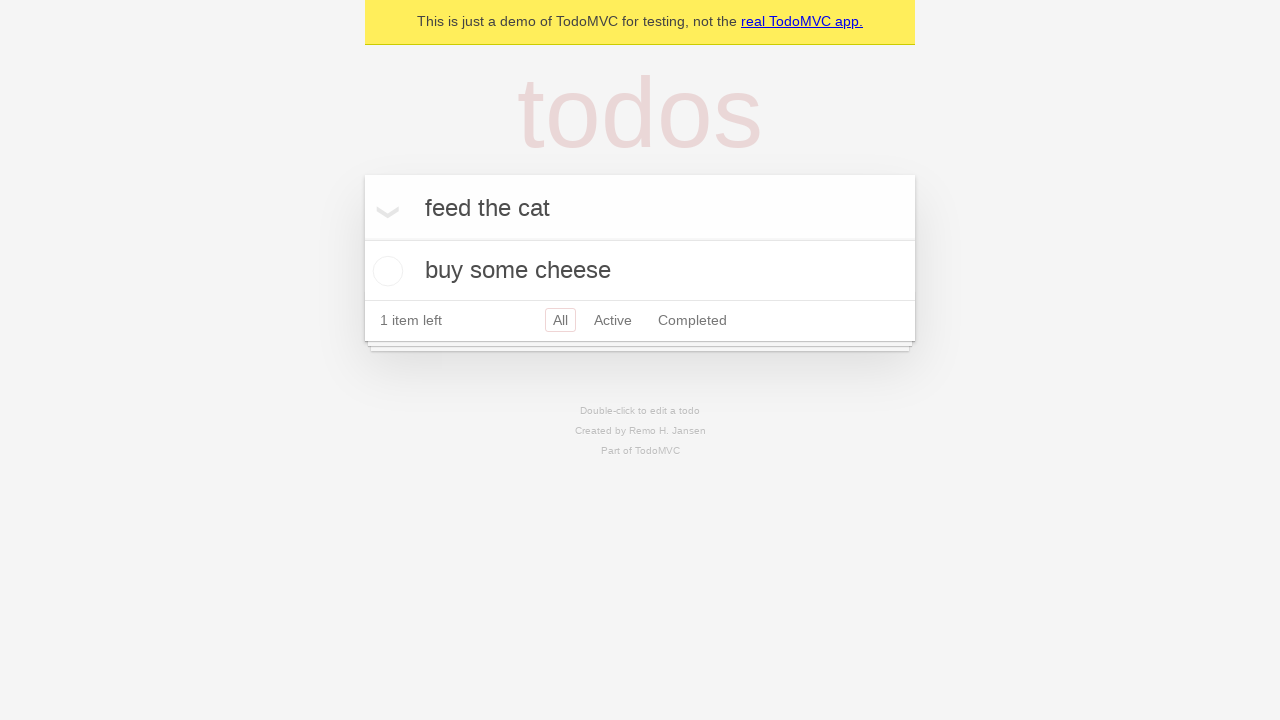

Pressed Enter to create todo 'feed the cat' on internal:attr=[placeholder="What needs to be done?"i]
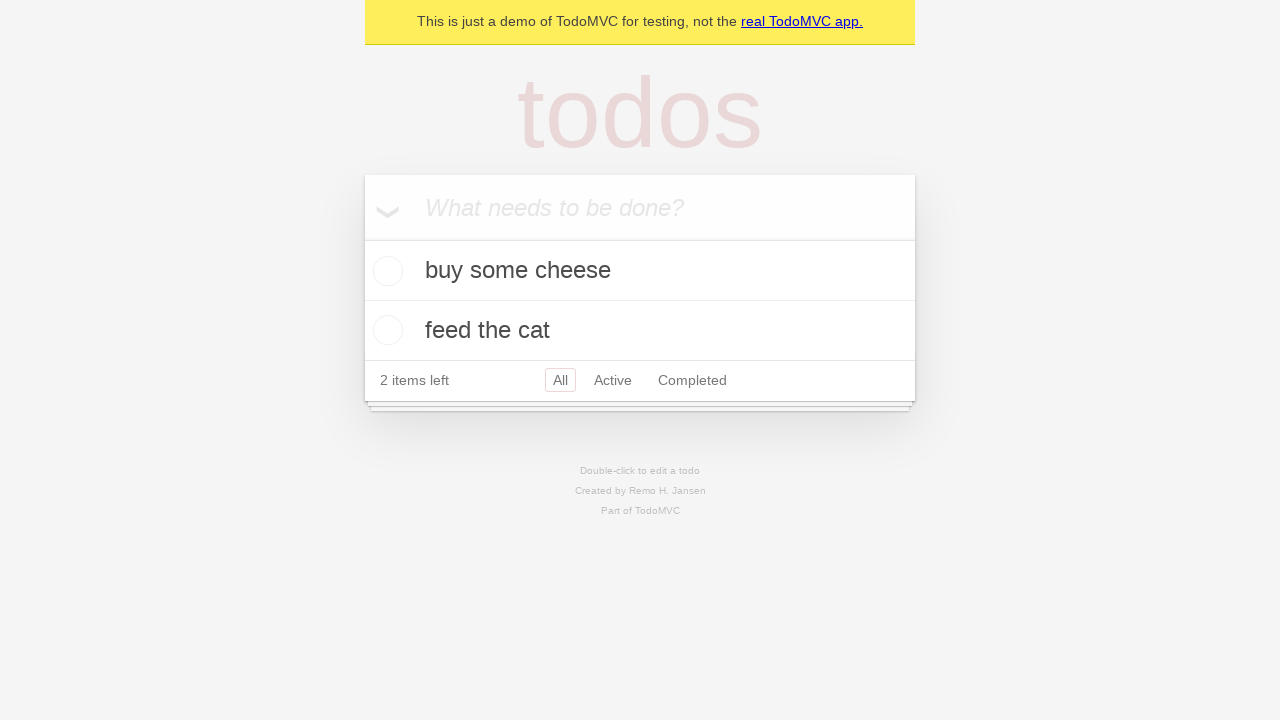

Filled todo input with 'book a doctors appointment' on internal:attr=[placeholder="What needs to be done?"i]
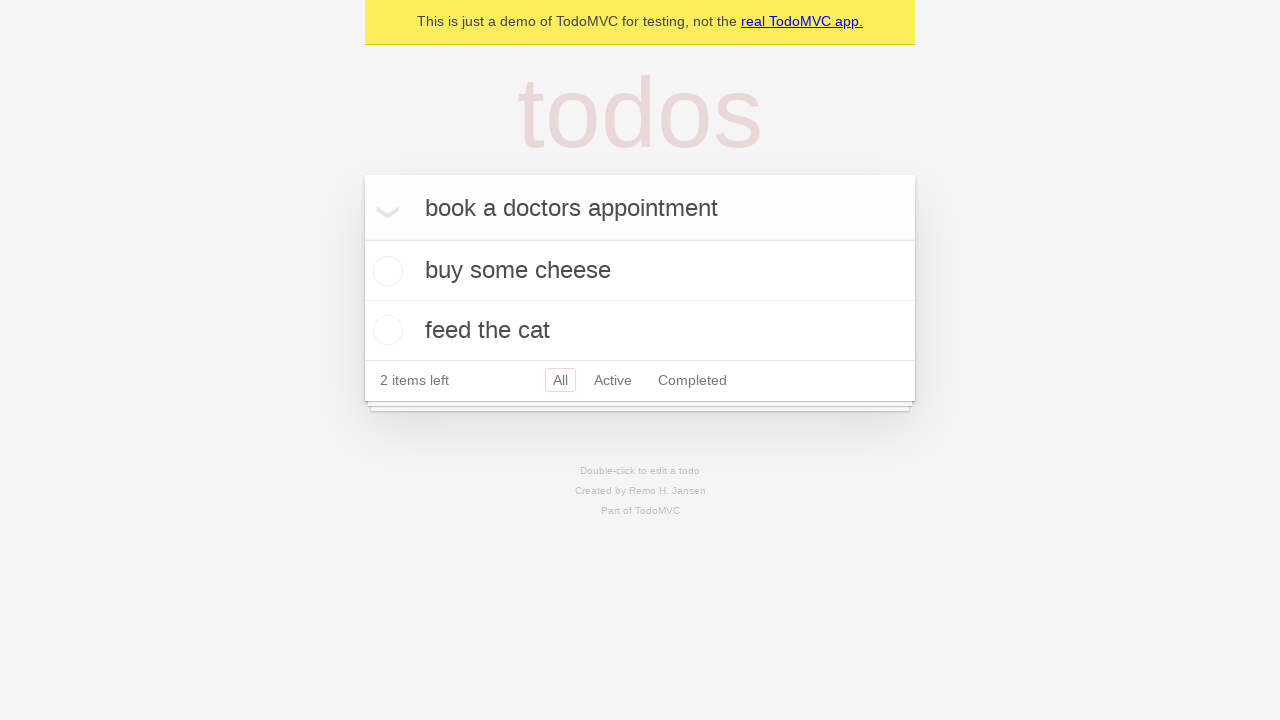

Pressed Enter to create todo 'book a doctors appointment' on internal:attr=[placeholder="What needs to be done?"i]
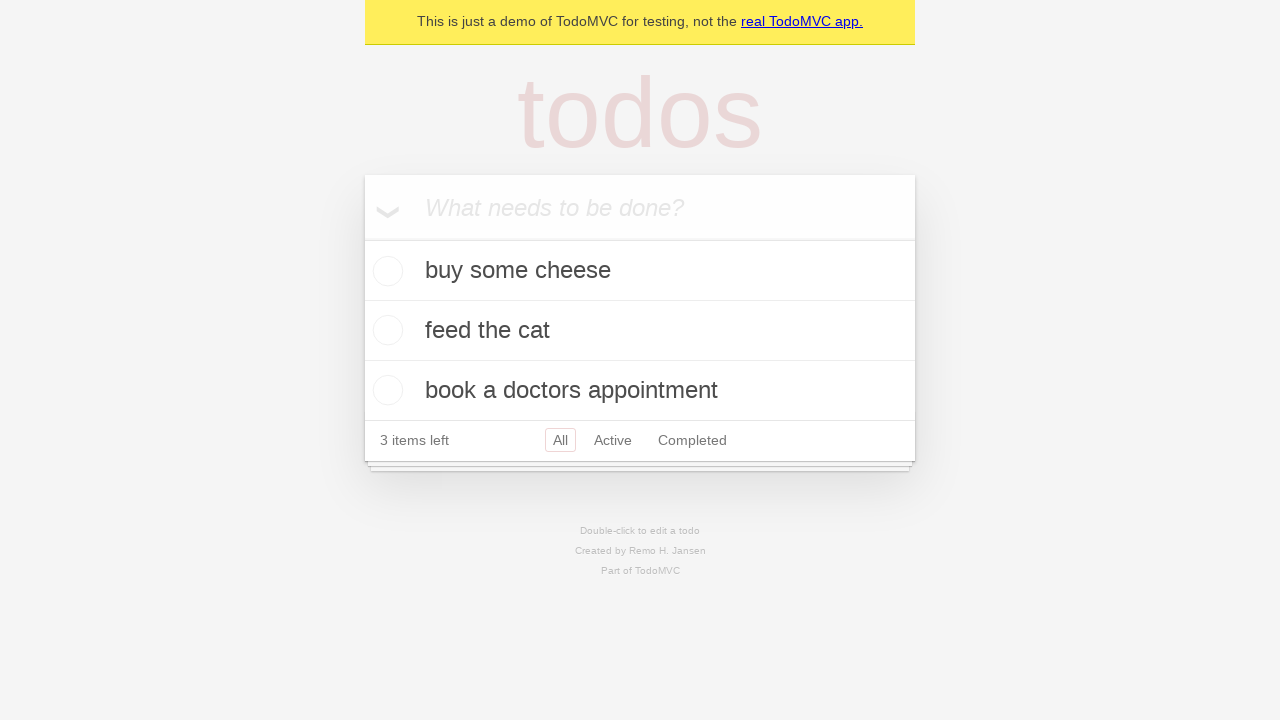

Waited for all 3 todos to be created
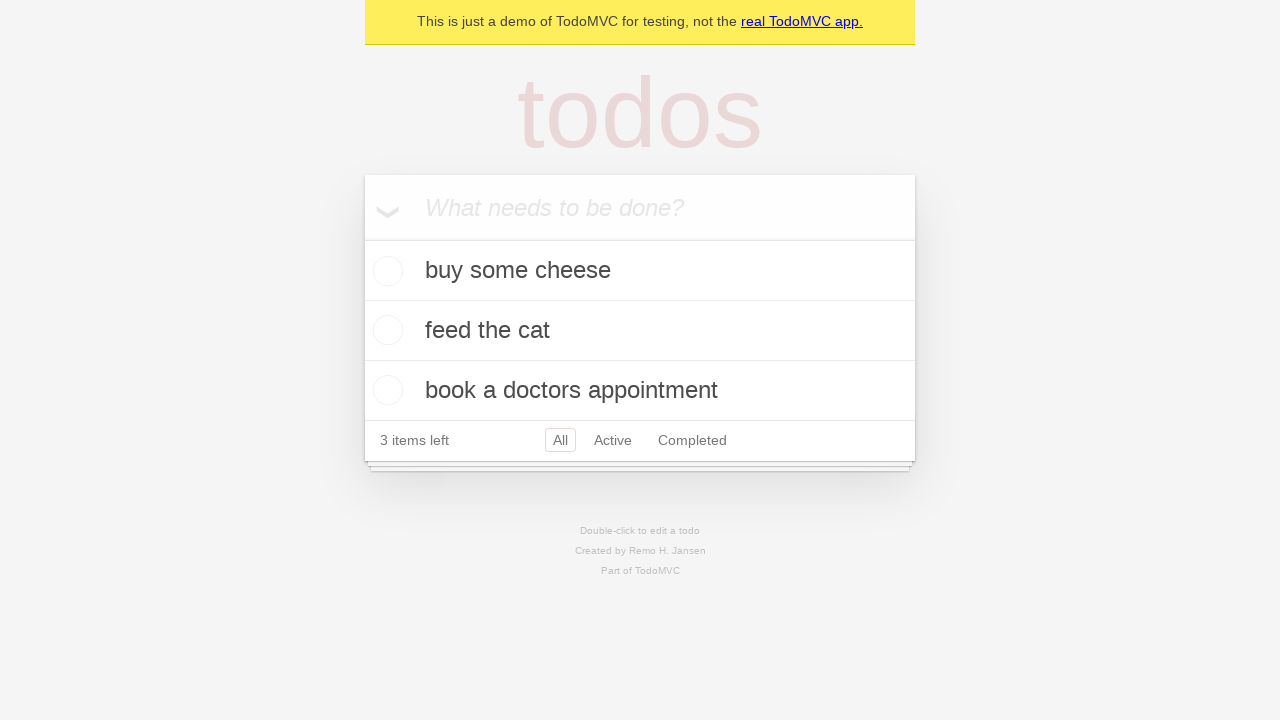

Checked the first todo item as completed at (385, 271) on .todo-list li .toggle >> nth=0
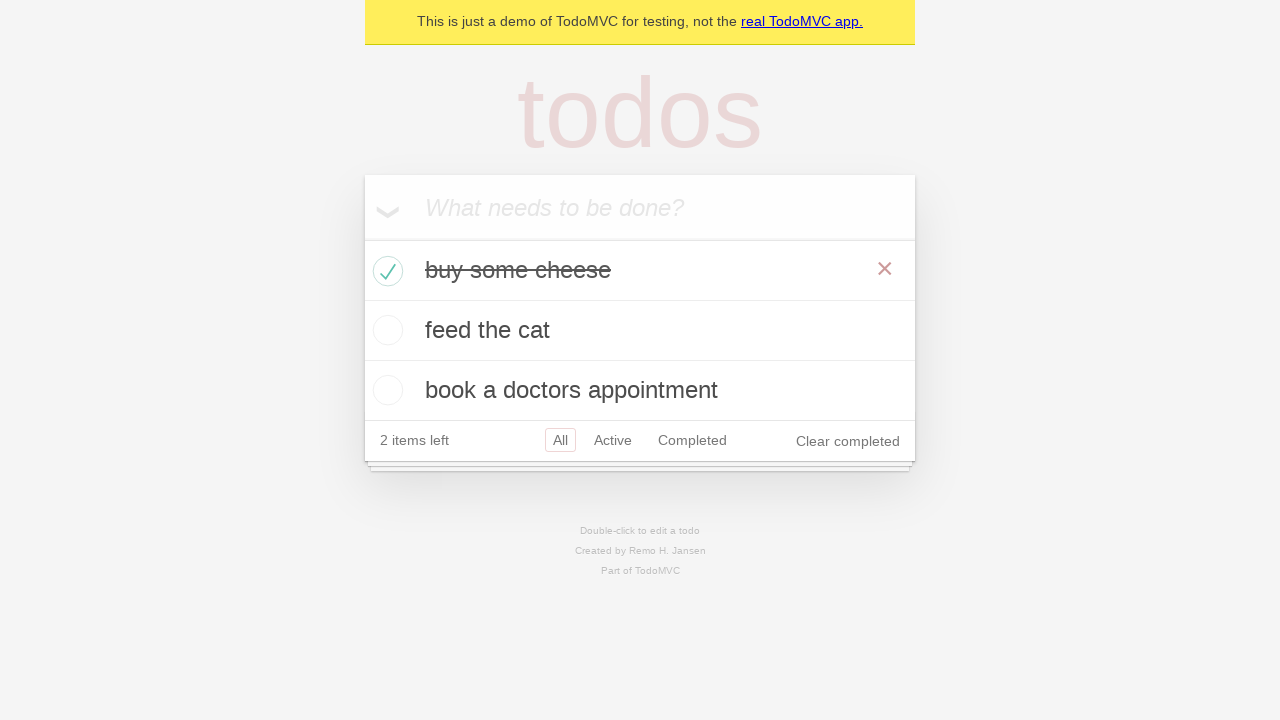

Clicked 'Clear completed' button to remove completed items at (848, 441) on internal:role=button[name="Clear completed"i]
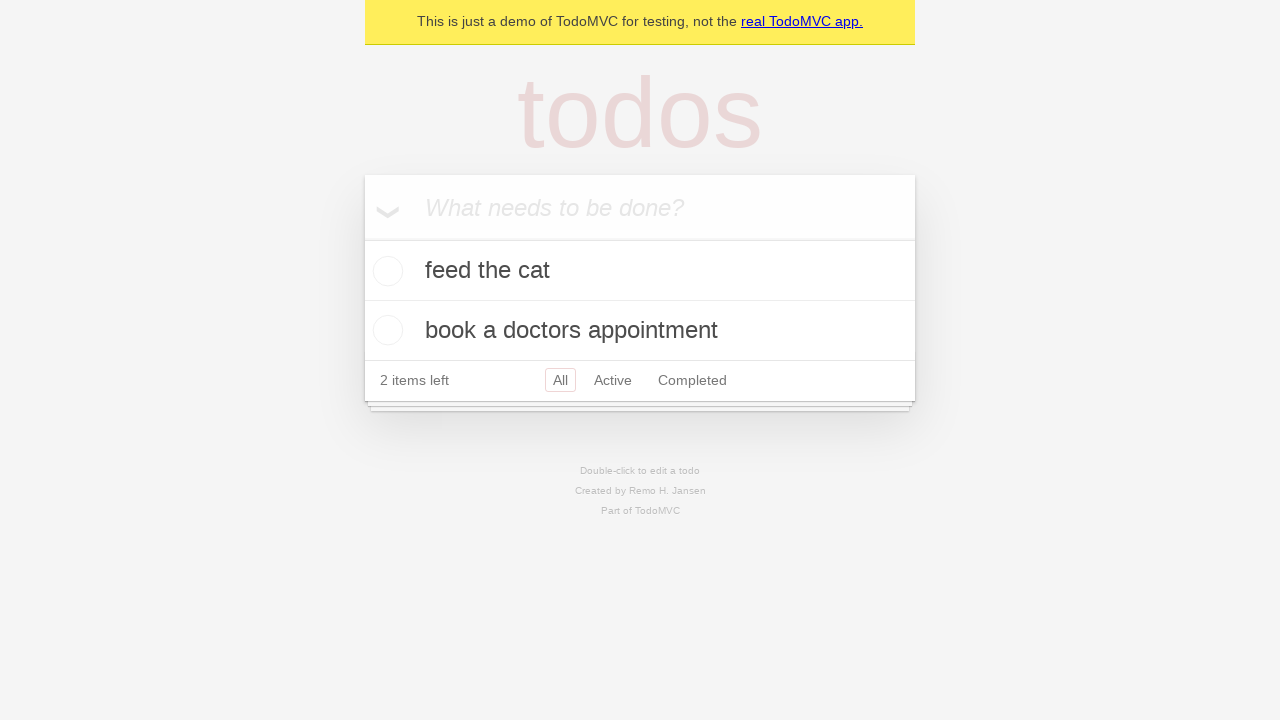

Verified that 'Clear completed' button is hidden when no completed items exist
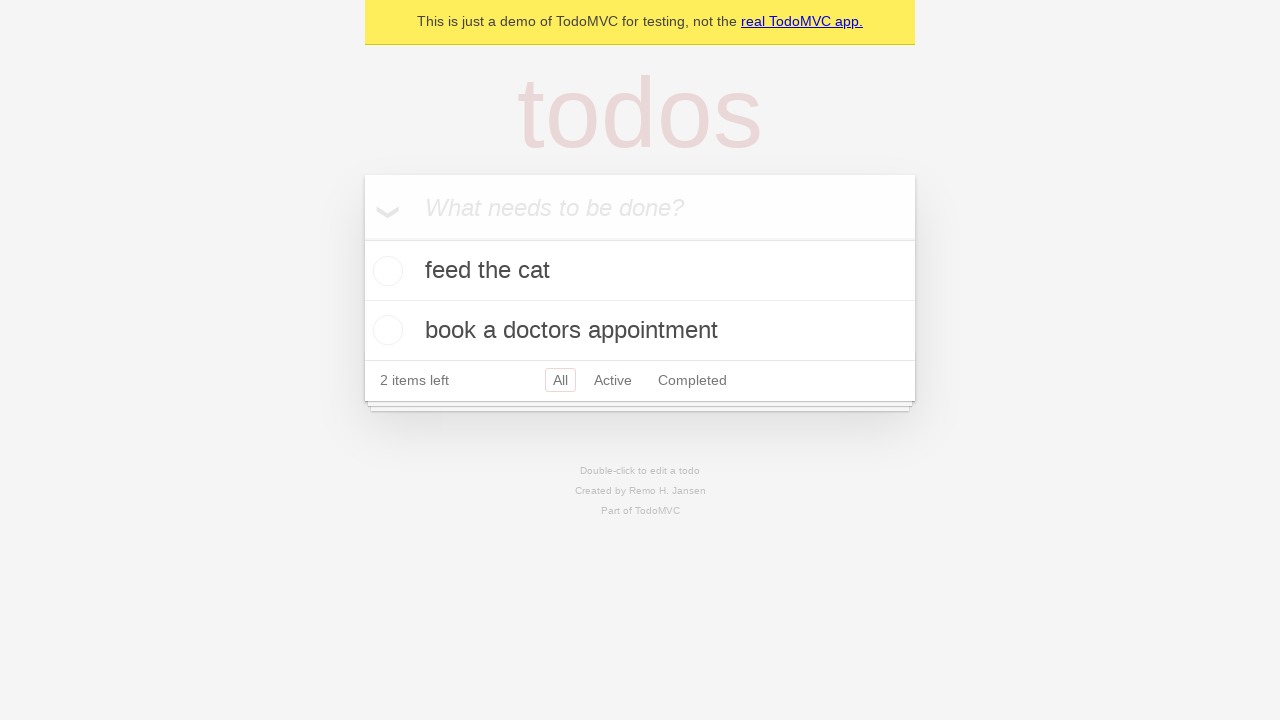

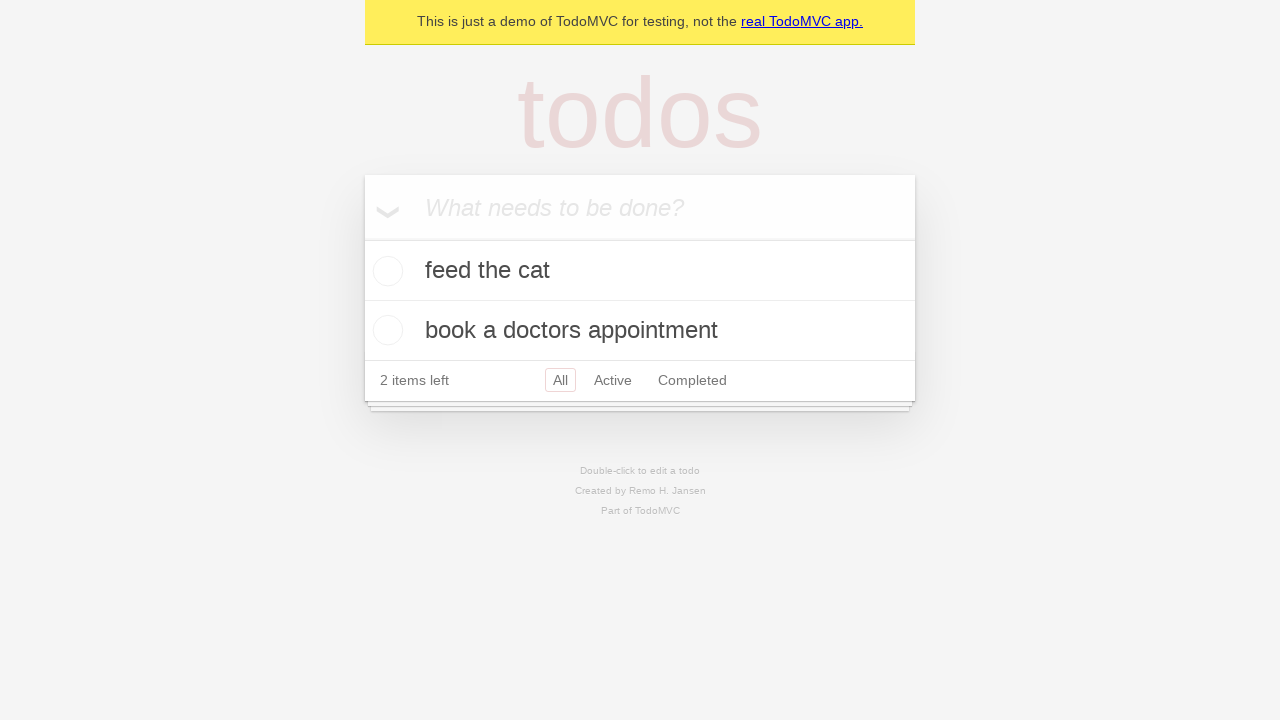